Tests the search functionality on a hockey teams statistics page by entering a team name in the search field and verifying results are displayed

Starting URL: https://www.scrapethissite.com/pages/forms/

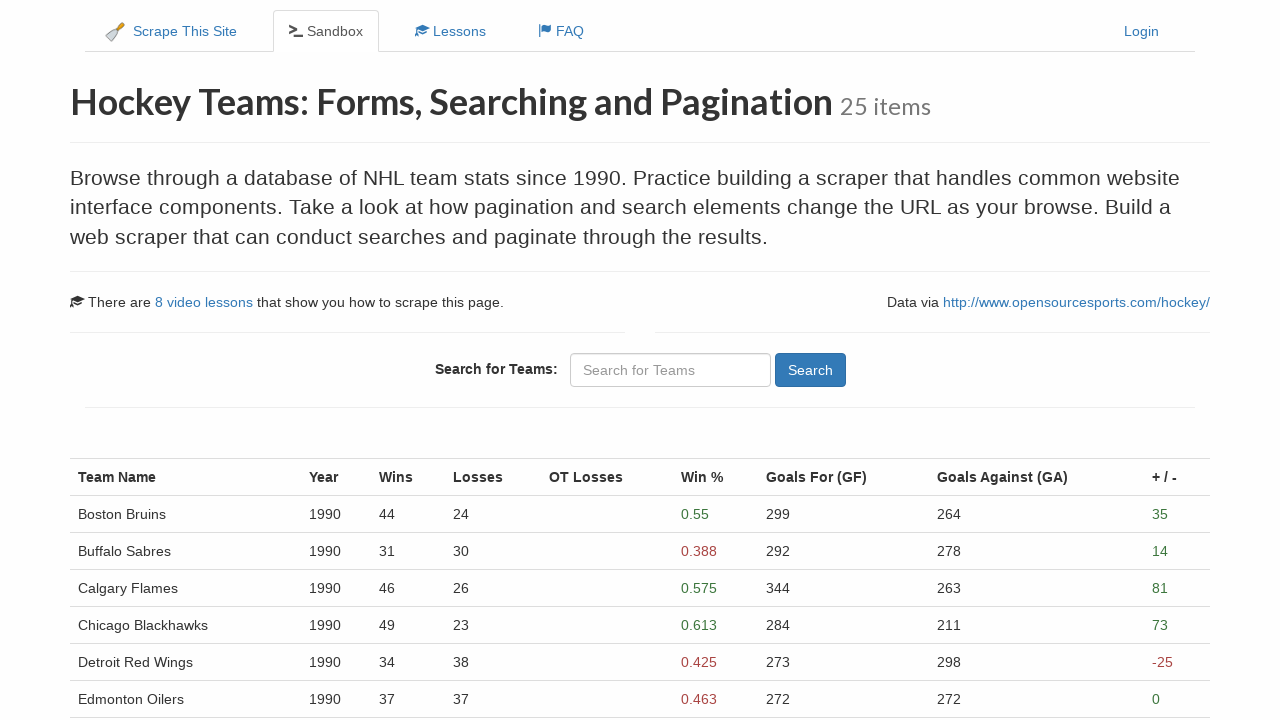

Filled search field with 'Boston Bruins' on #q
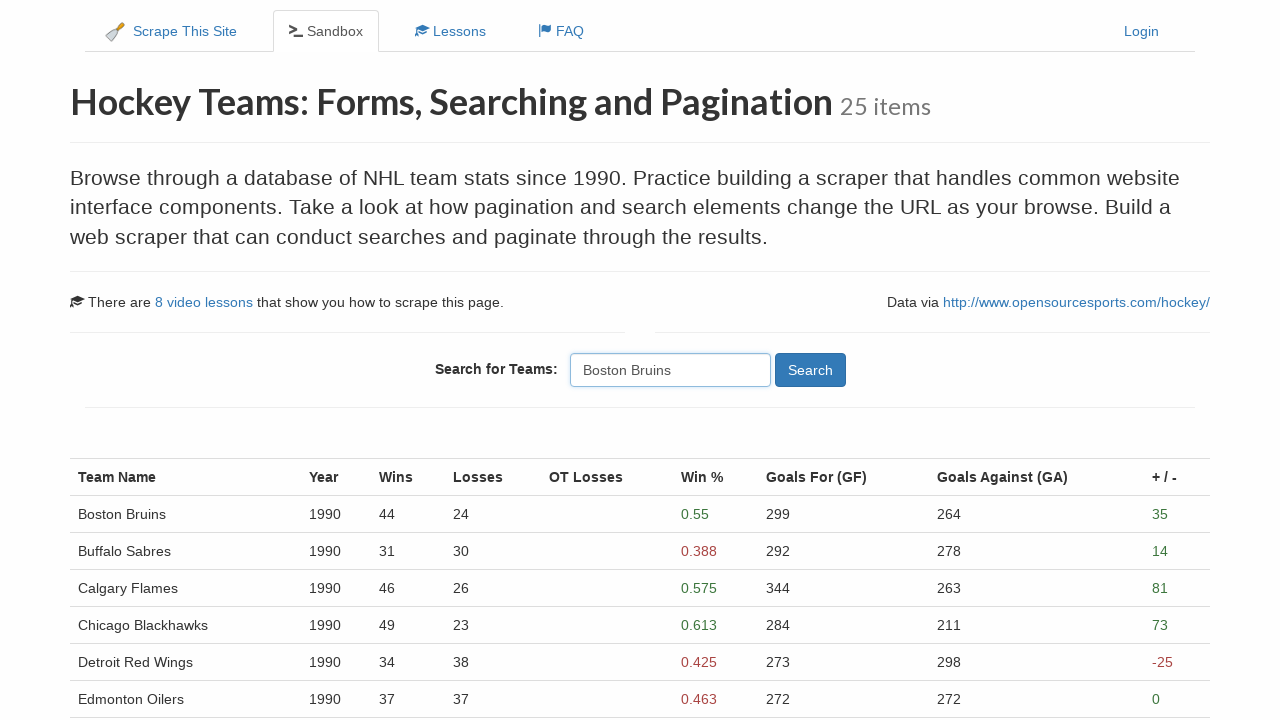

Submitted search by pressing Enter on #q
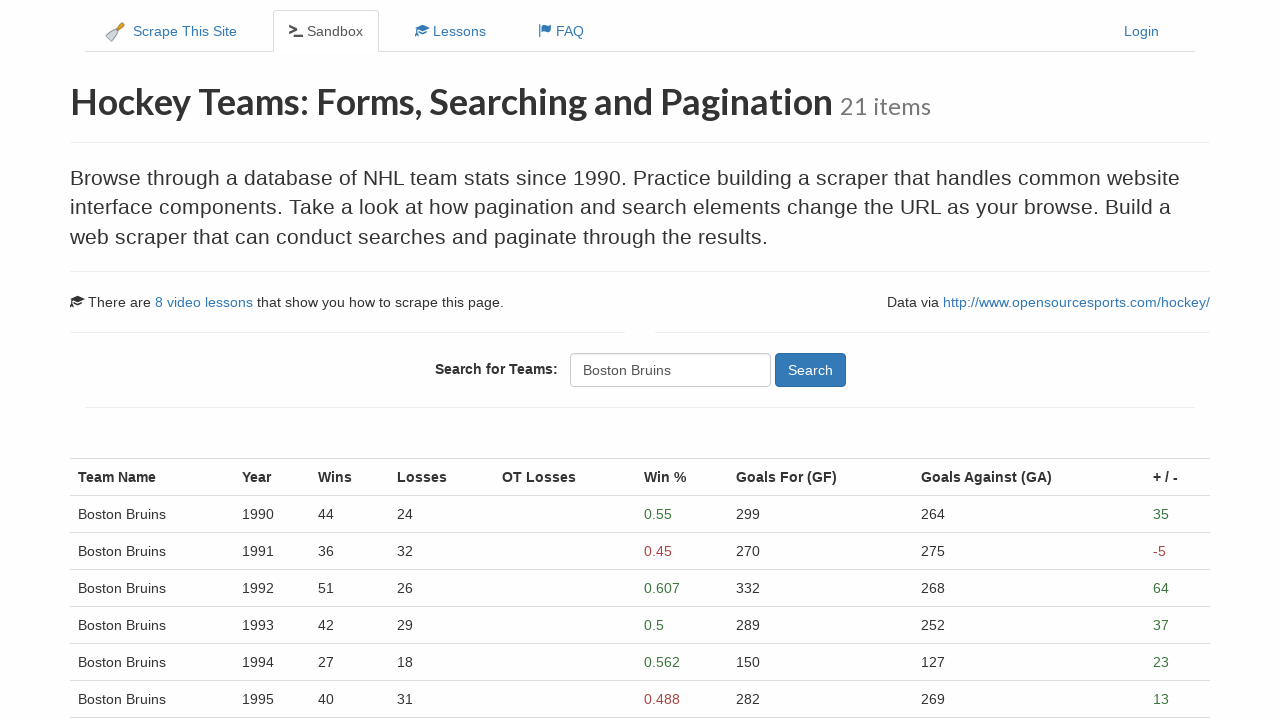

Results table loaded successfully
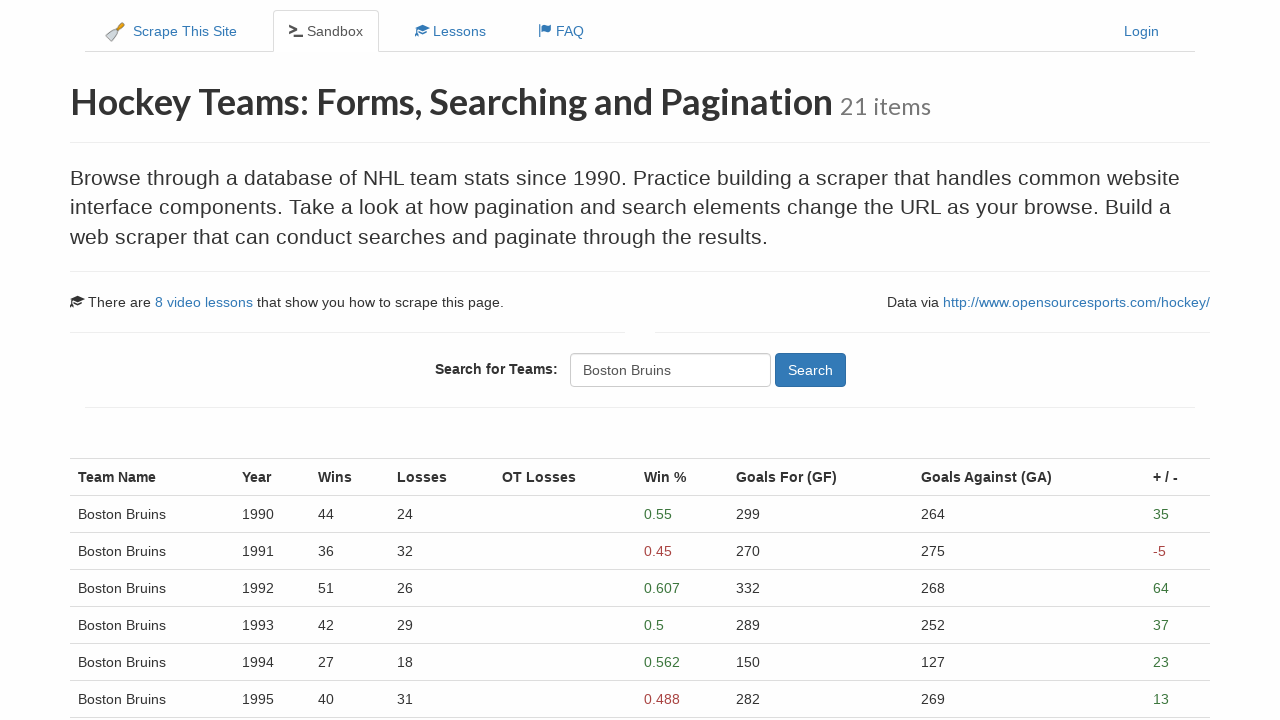

Verified table data is present in results
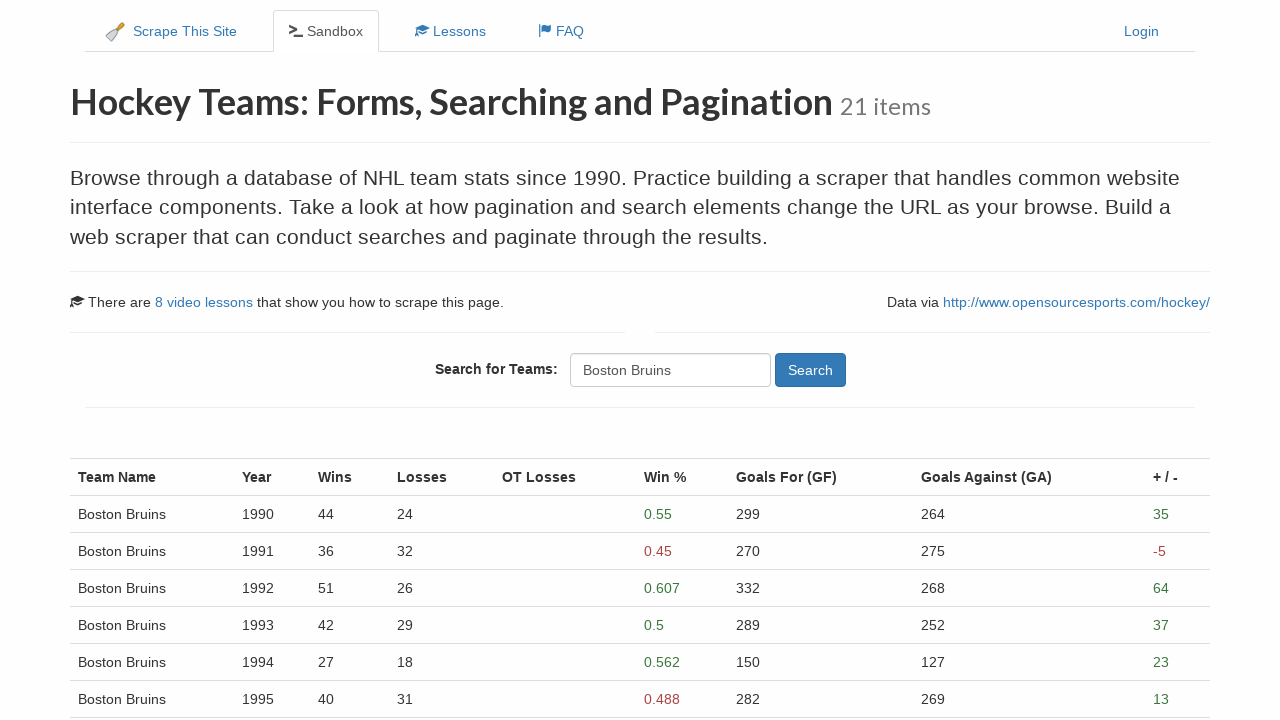

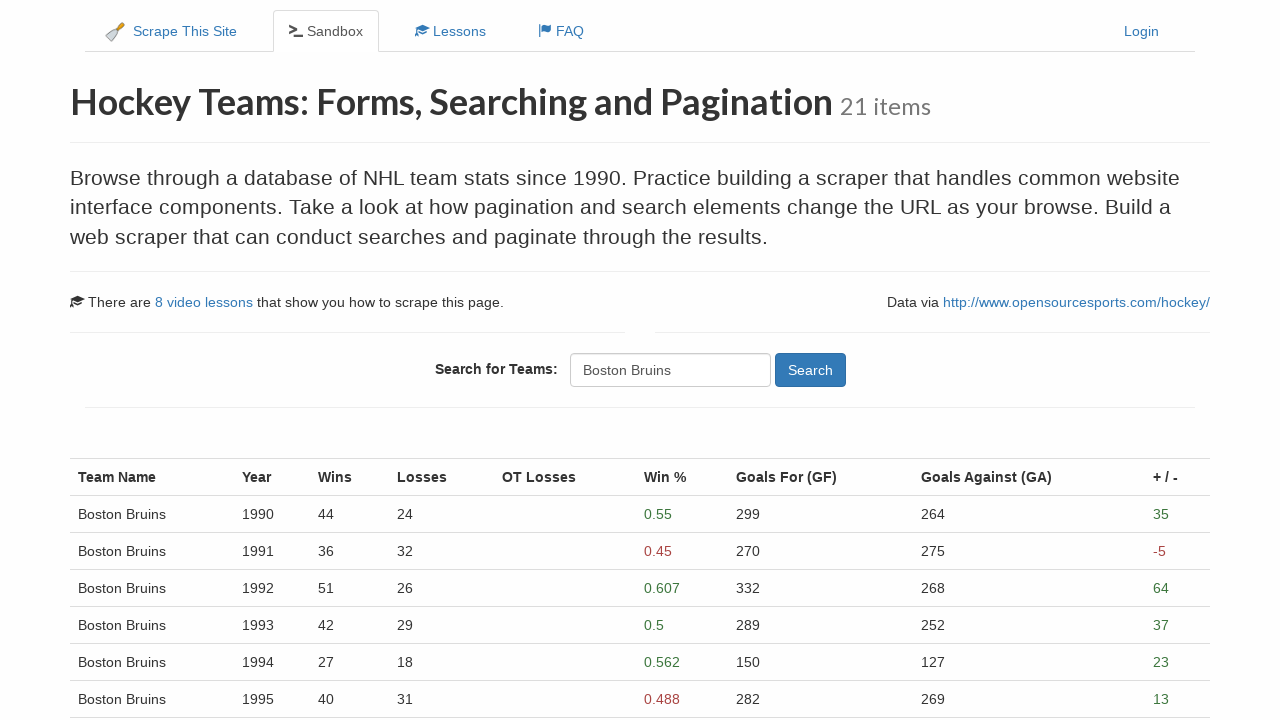